Navigates to a page, clicks on a dynamically calculated link, then fills out a form with personal information and submits it

Starting URL: http://suninjuly.github.io/find_link_text

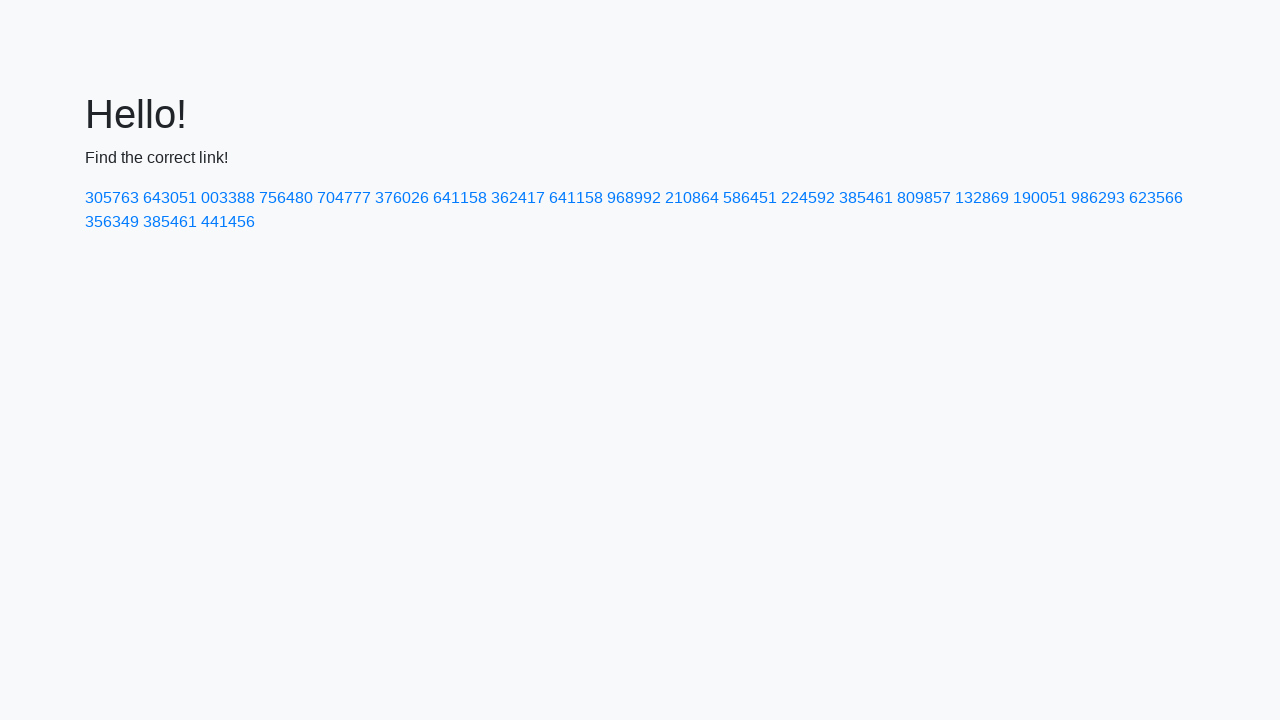

Navigated to http://suninjuly.github.io/find_link_text
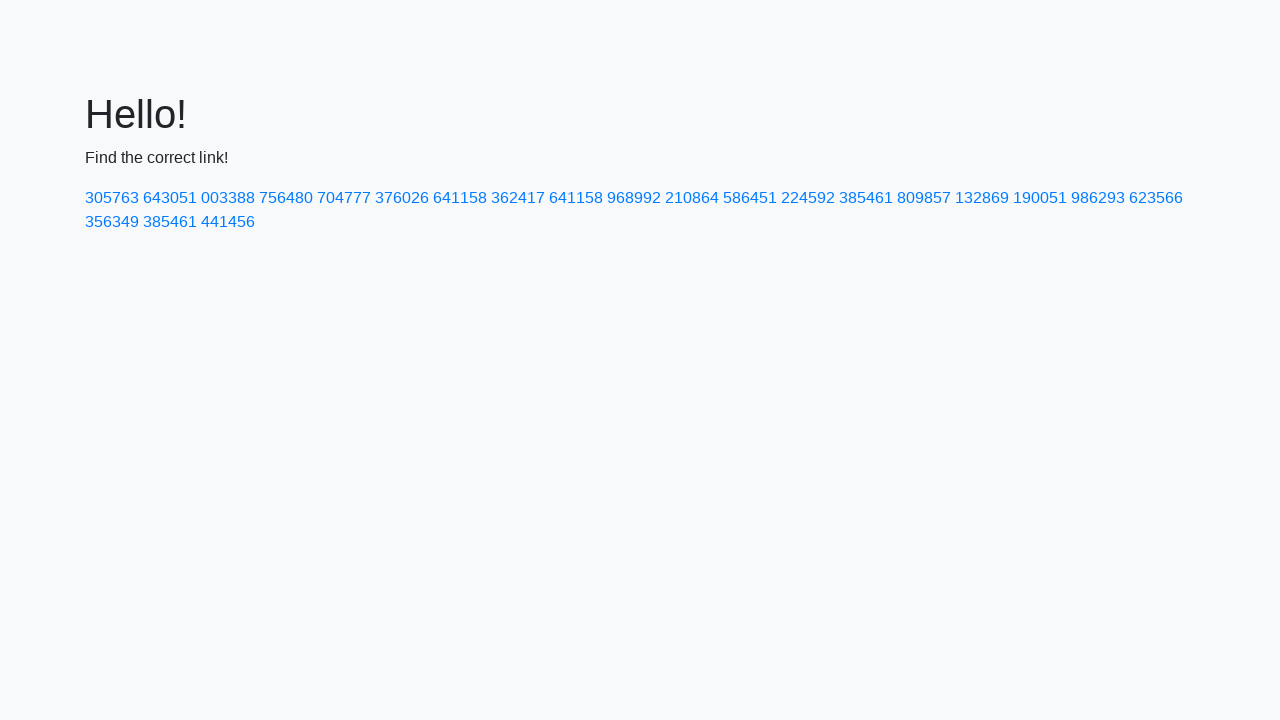

Calculated link text: 224592
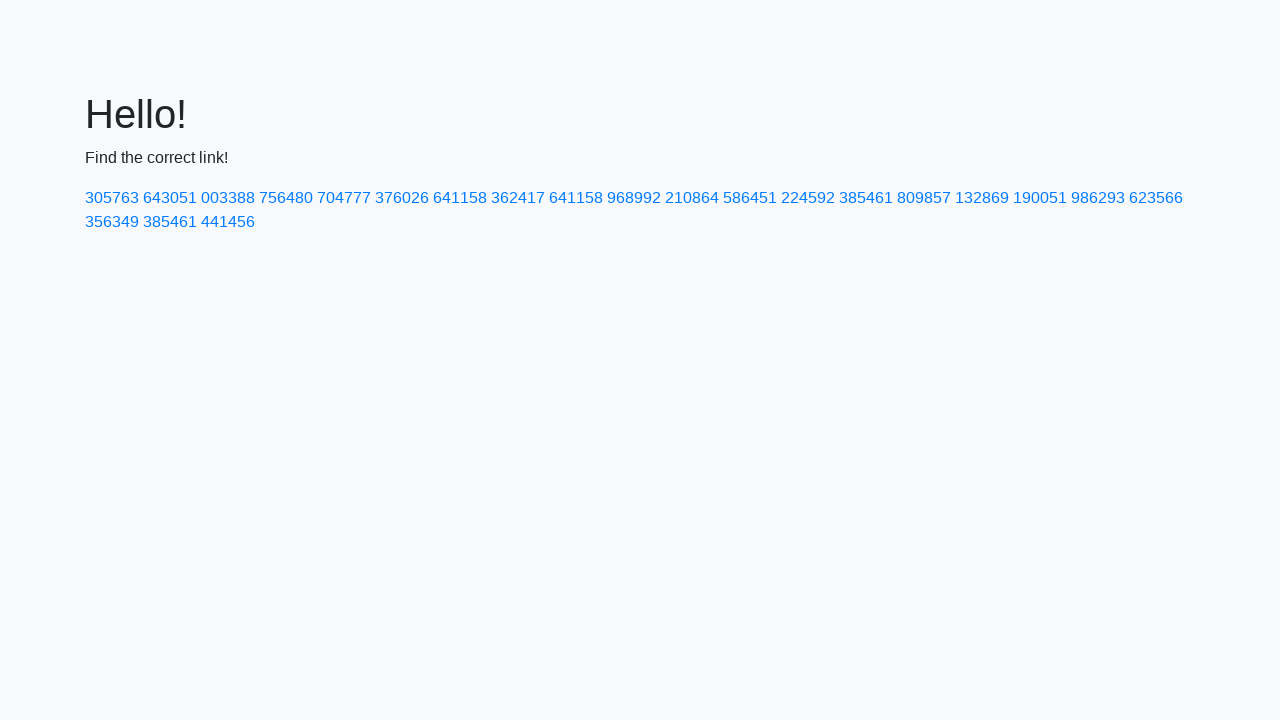

Clicked the dynamically calculated link with text '224592' at (808, 198) on a:has-text('224592')
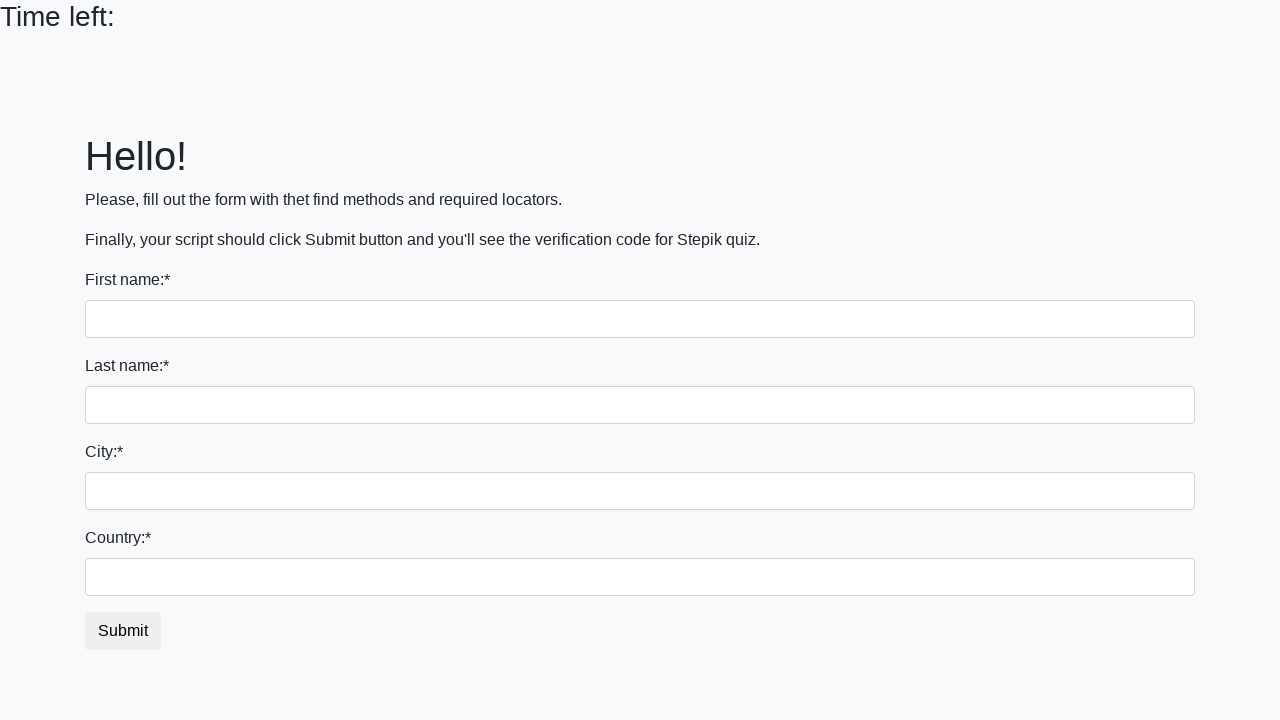

Filled first name field with 'Ivan' on input:first-of-type
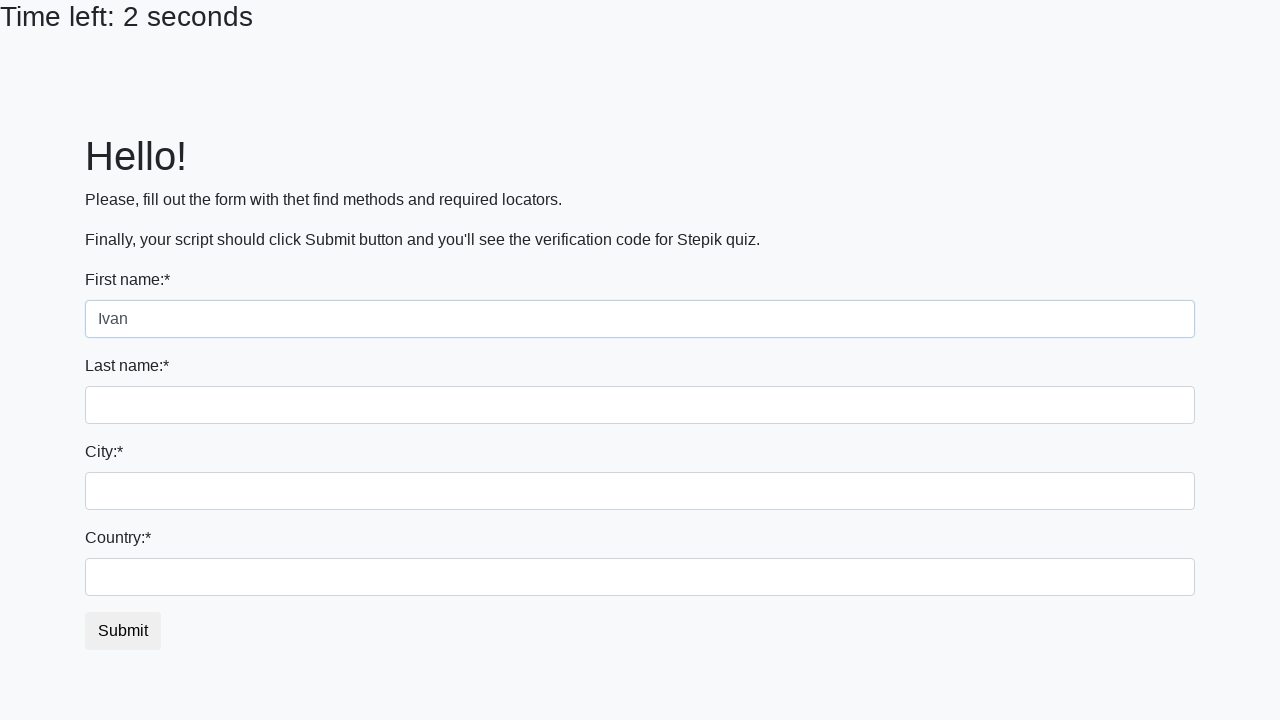

Filled last name field with 'Petrov' on input[name='last_name']
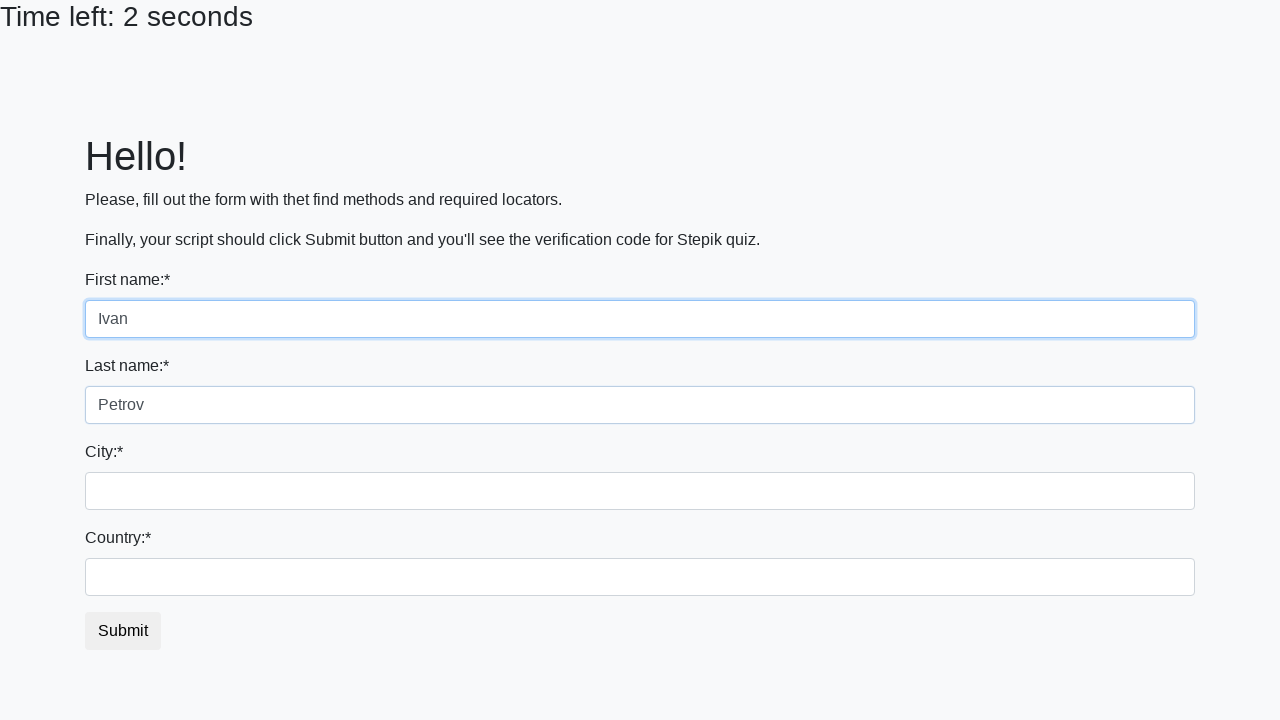

Filled city field with 'Smolensk' on .city
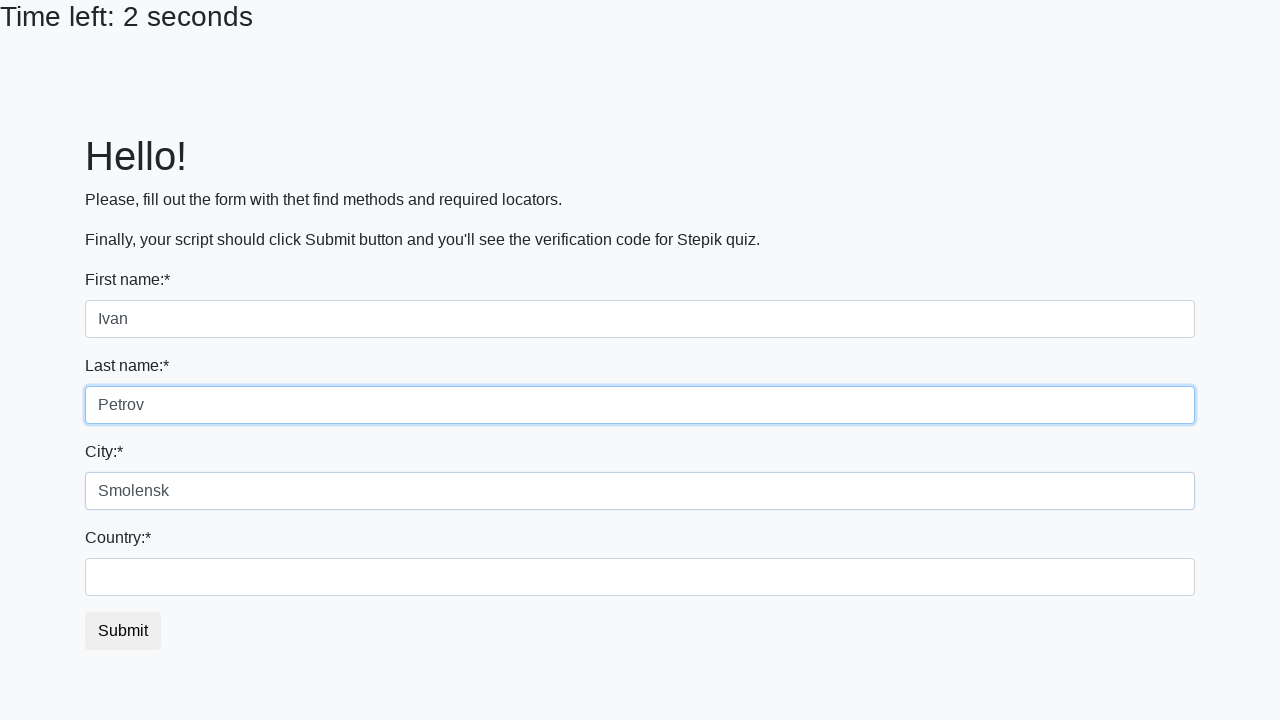

Filled country field with 'Russia' on #country
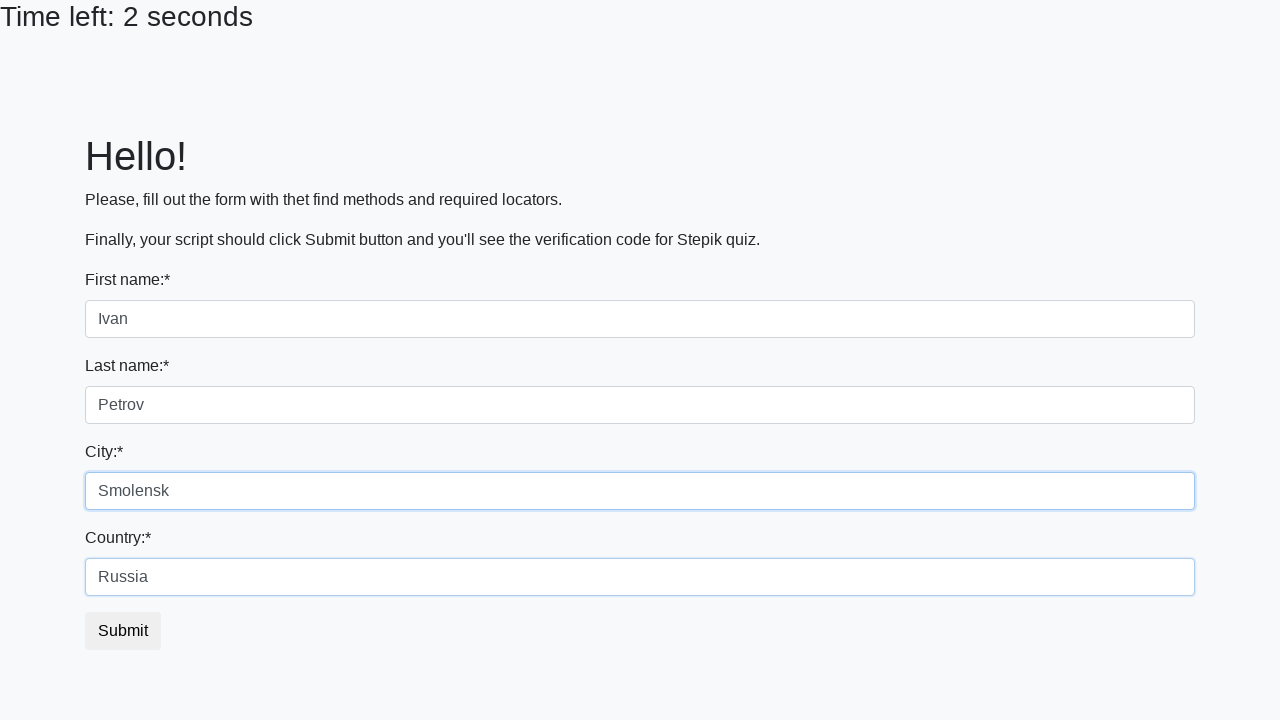

Clicked the submit button at (123, 631) on button.btn
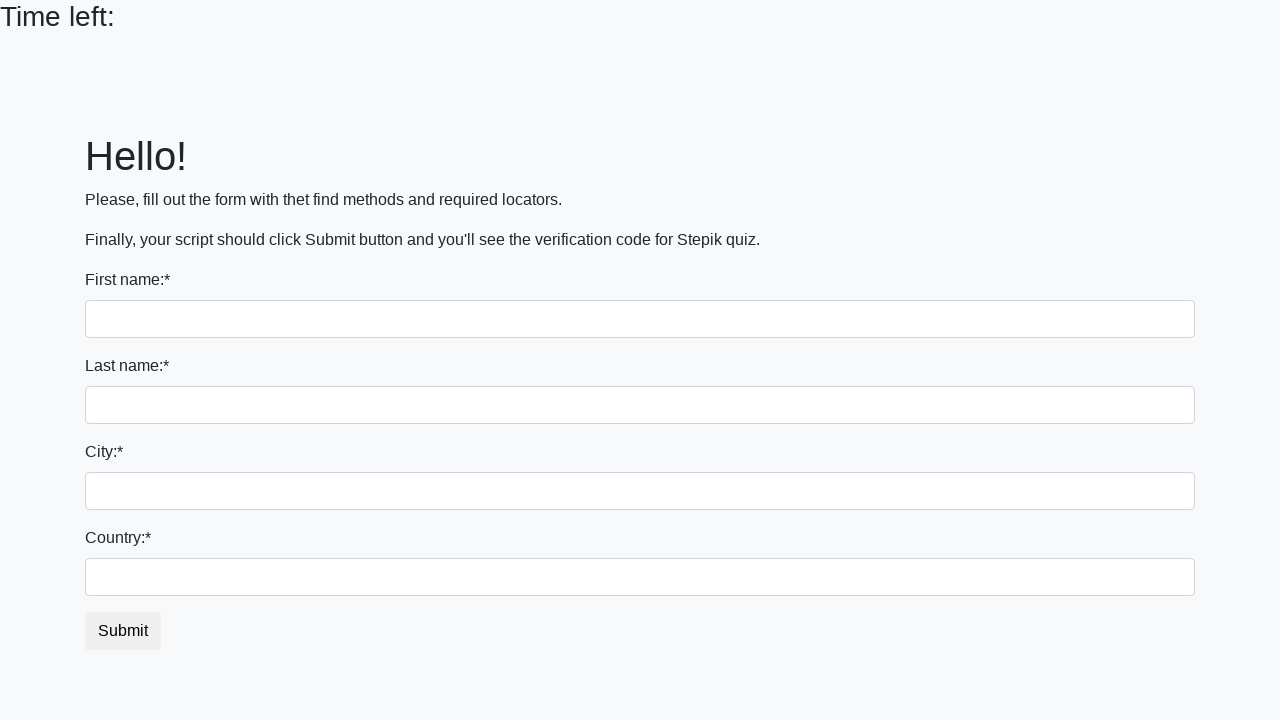

Waited 1000ms for submission processing
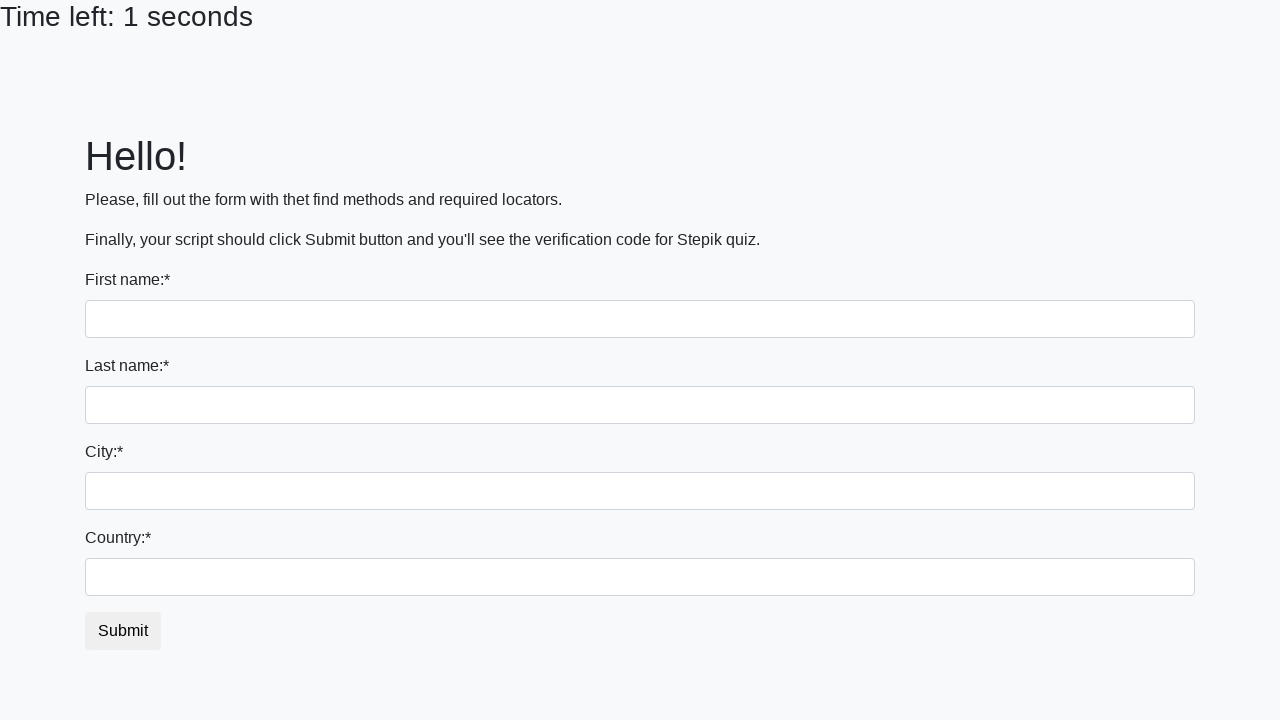

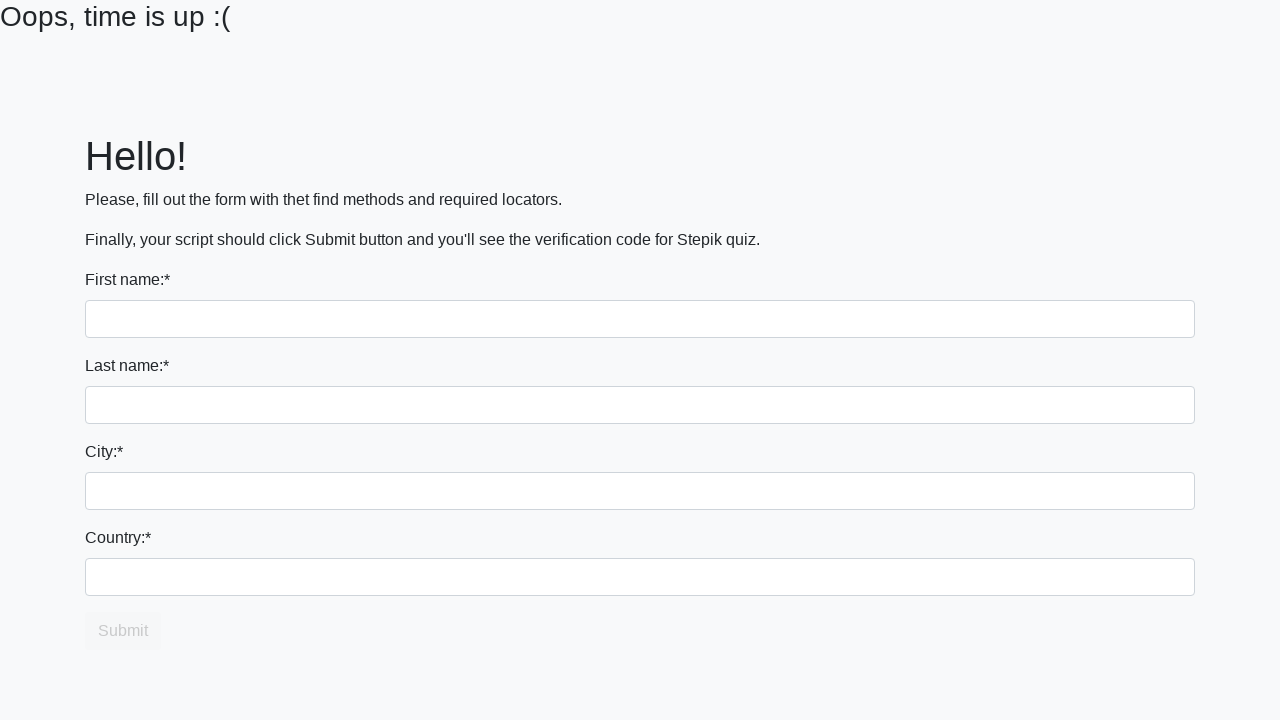